Tests radio button selection and autocomplete functionality by selecting a specific radio button and typing into an autocomplete field to select a country

Starting URL: https://rahulshettyacademy.com/AutomationPractice/

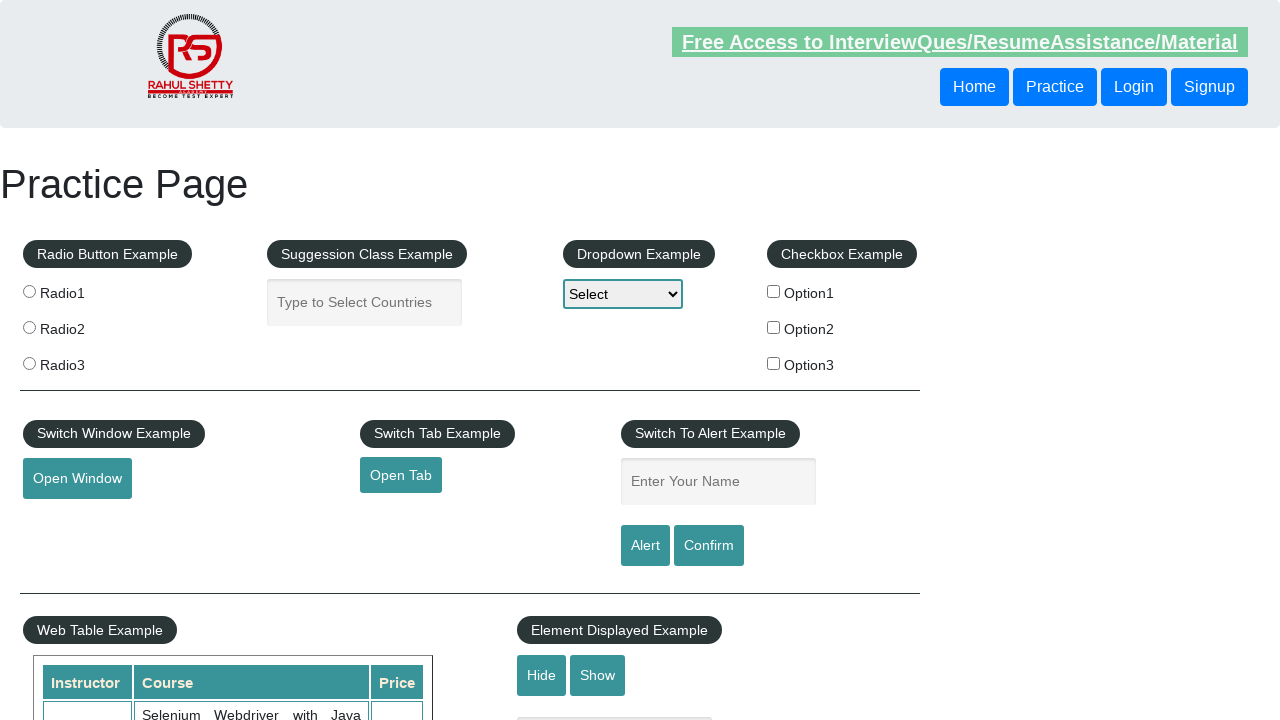

Located all radio buttons with value containing 'radio'
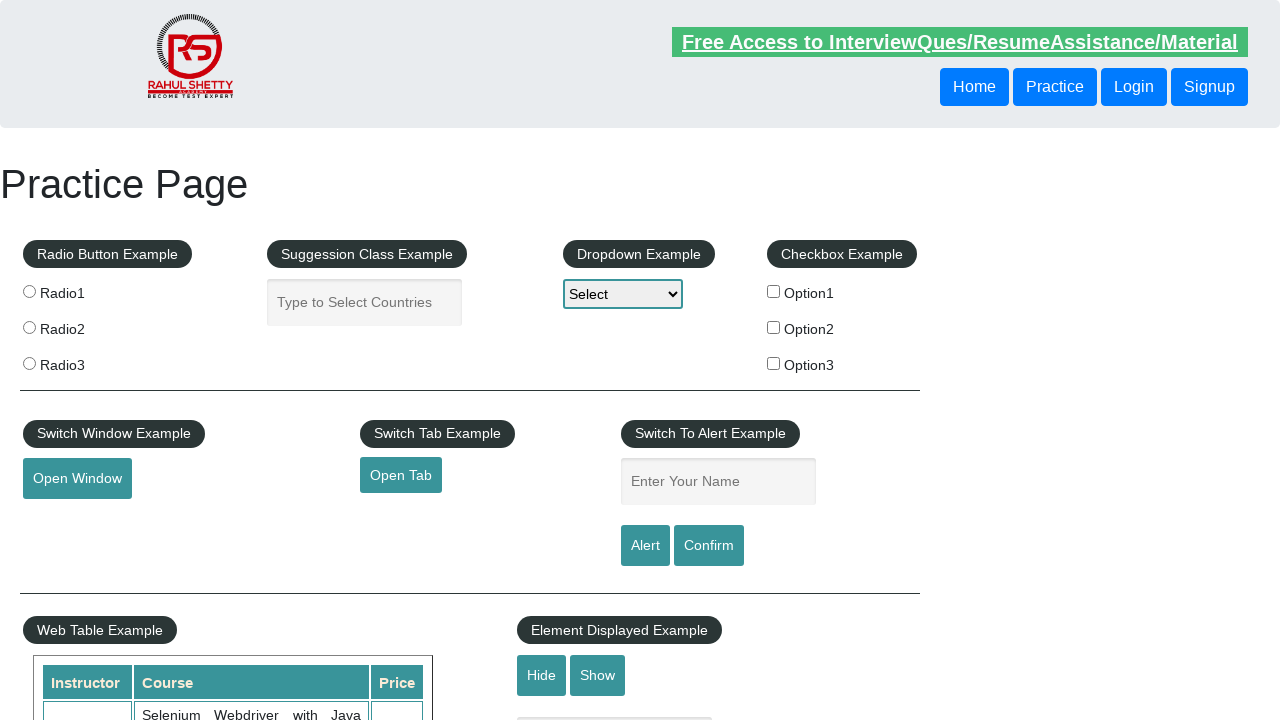

Selected radio button with value 'radio3' at (29, 363) on input[value*='radio'] >> nth=2
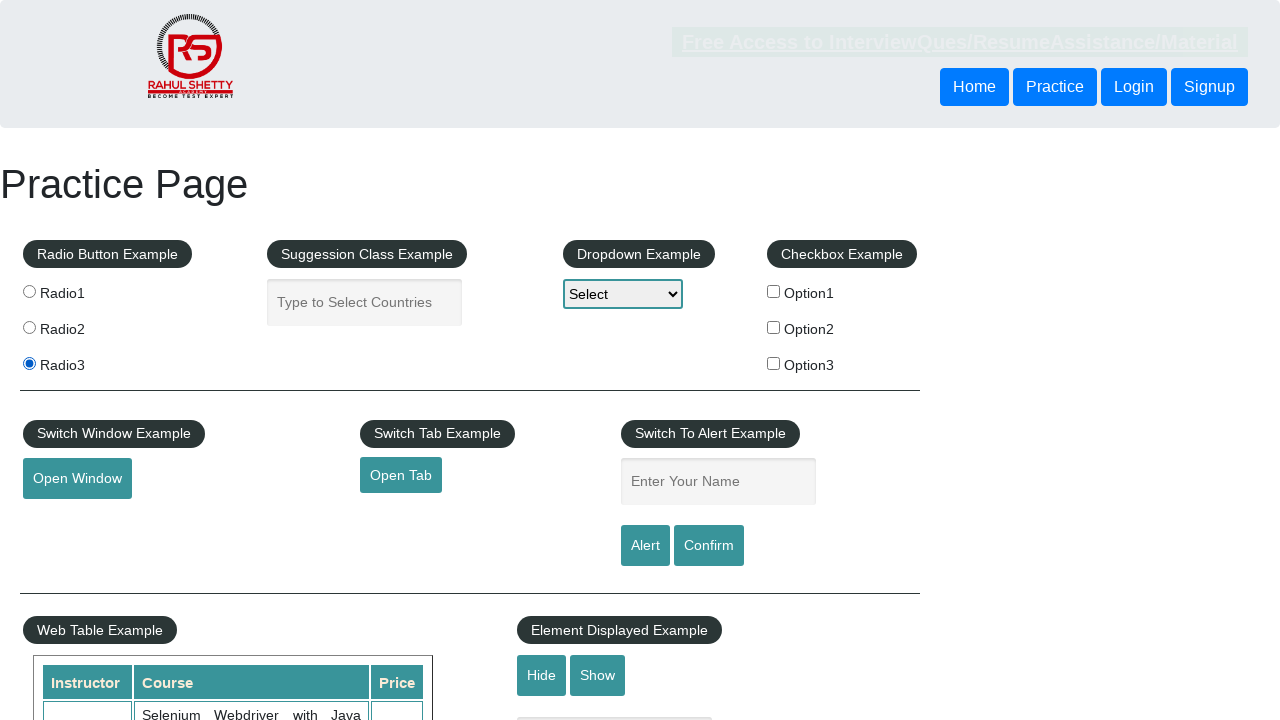

Typed 'ind' into autocomplete field on #autocomplete
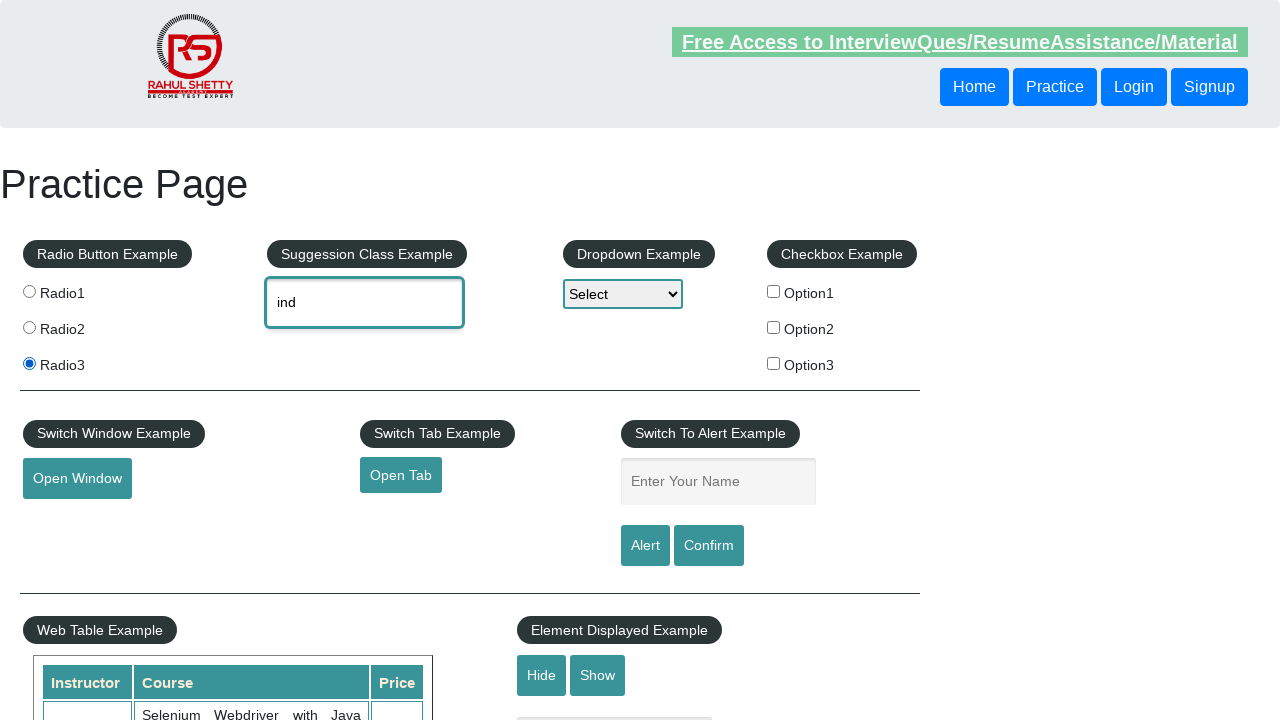

Autocomplete suggestions appeared
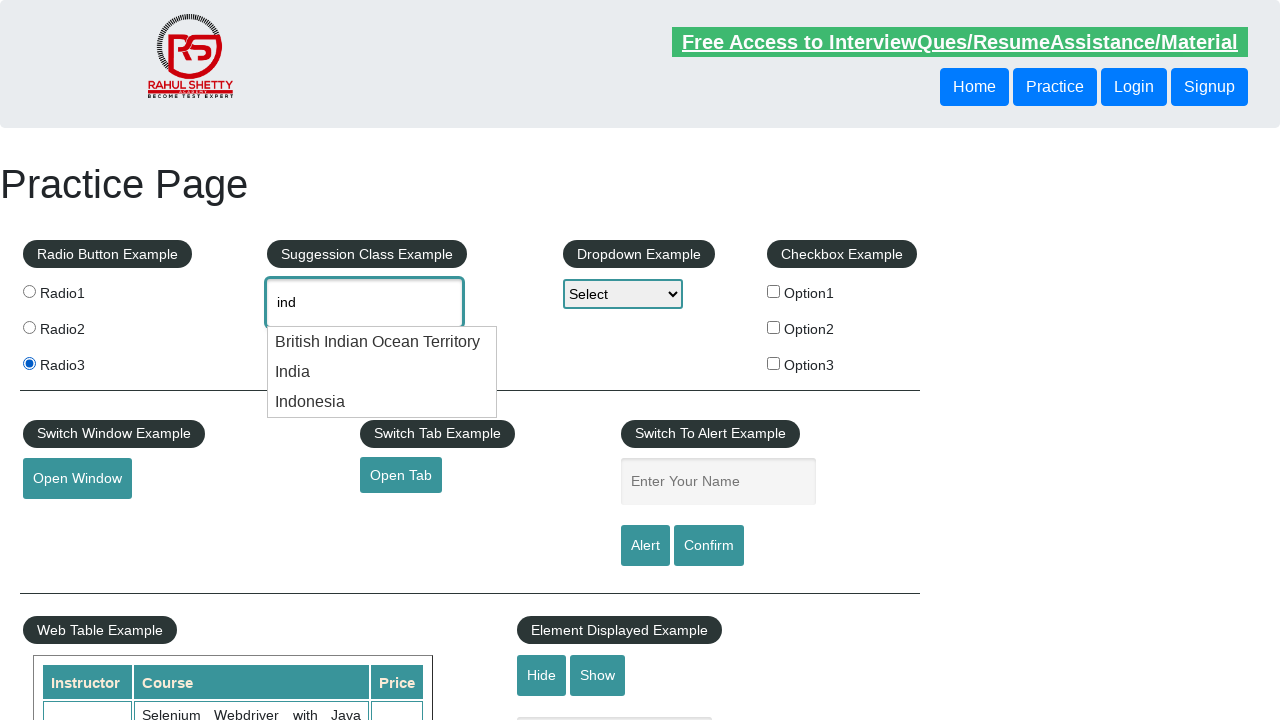

Located all autocomplete suggestion items
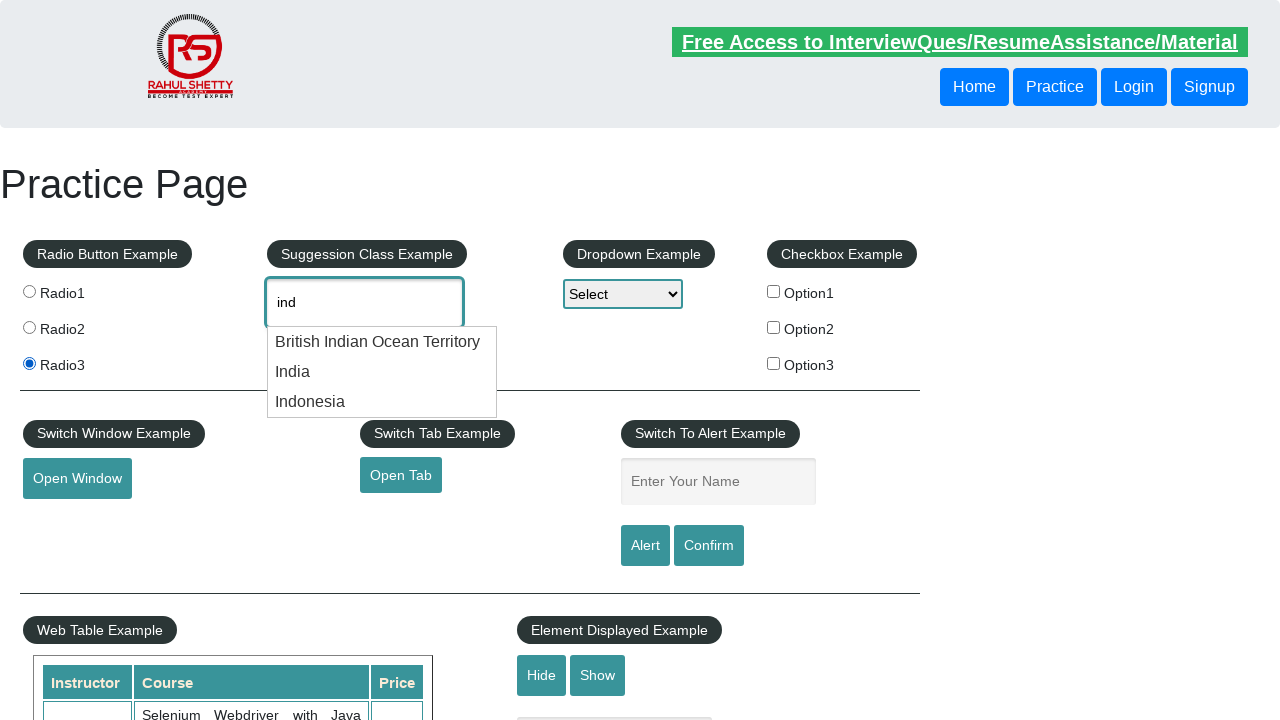

Selected 'Indonesia' from autocomplete suggestions at (382, 402) on li.ui-menu-item > div >> nth=2
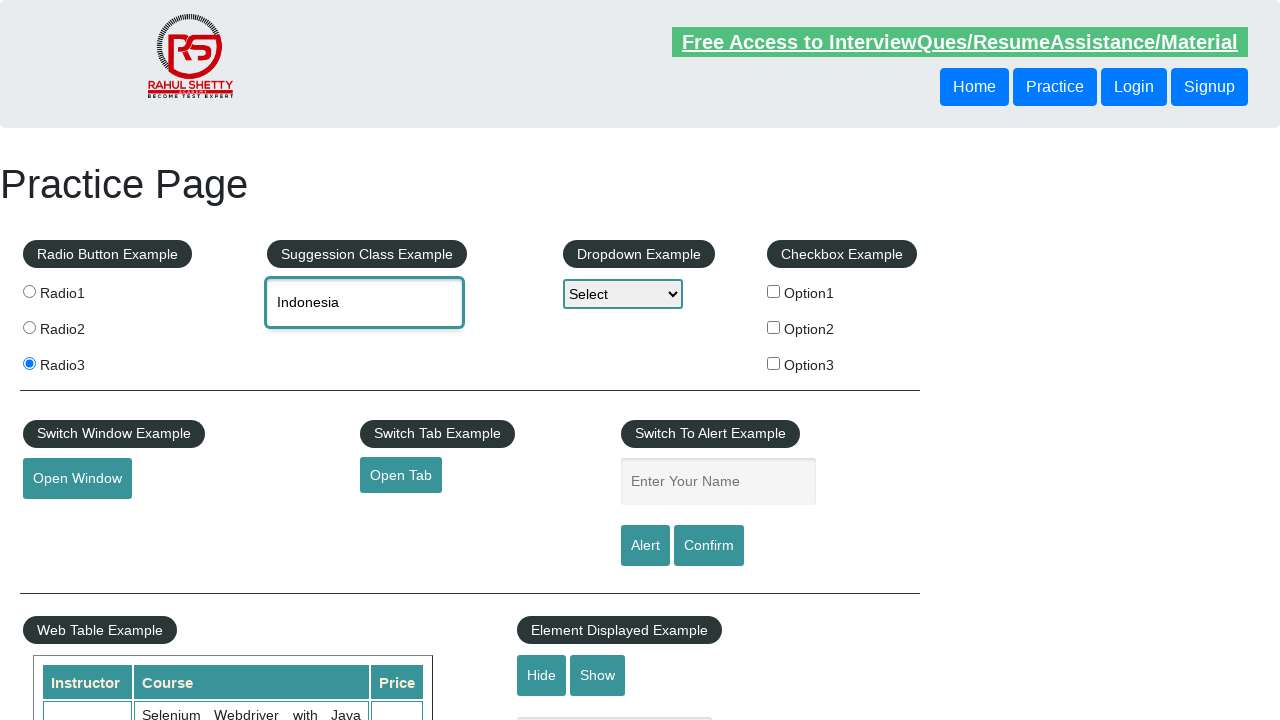

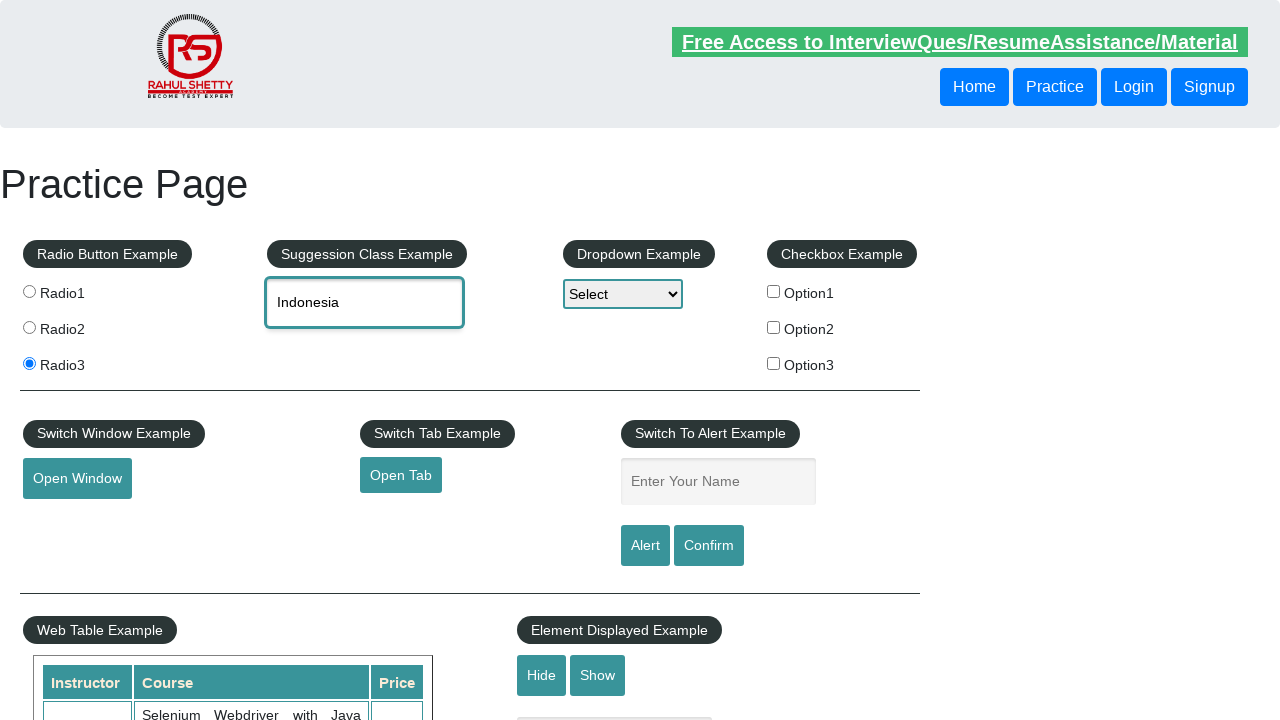